Tests window handling by clicking a link that opens a new window, switching to it, and verifying the content

Starting URL: https://the-internet.herokuapp.com

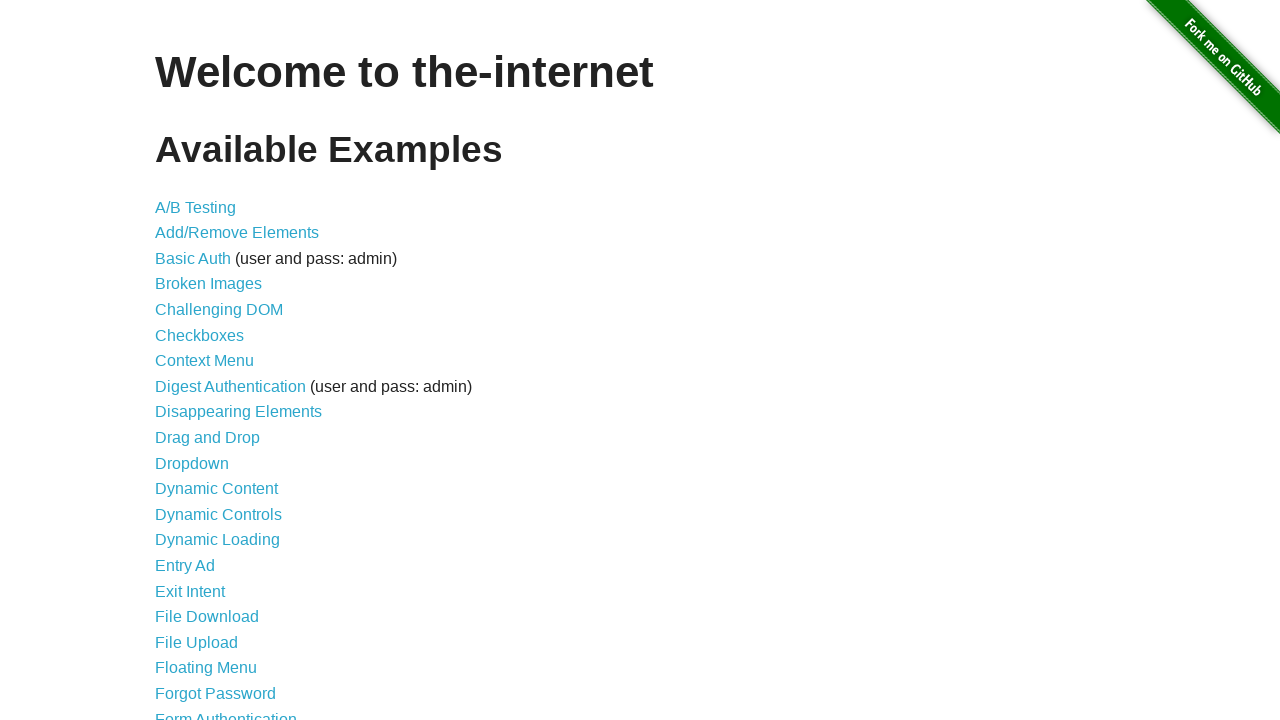

Clicked on Multiple Windows link at (218, 369) on xpath=//a[text()='Multiple Windows']
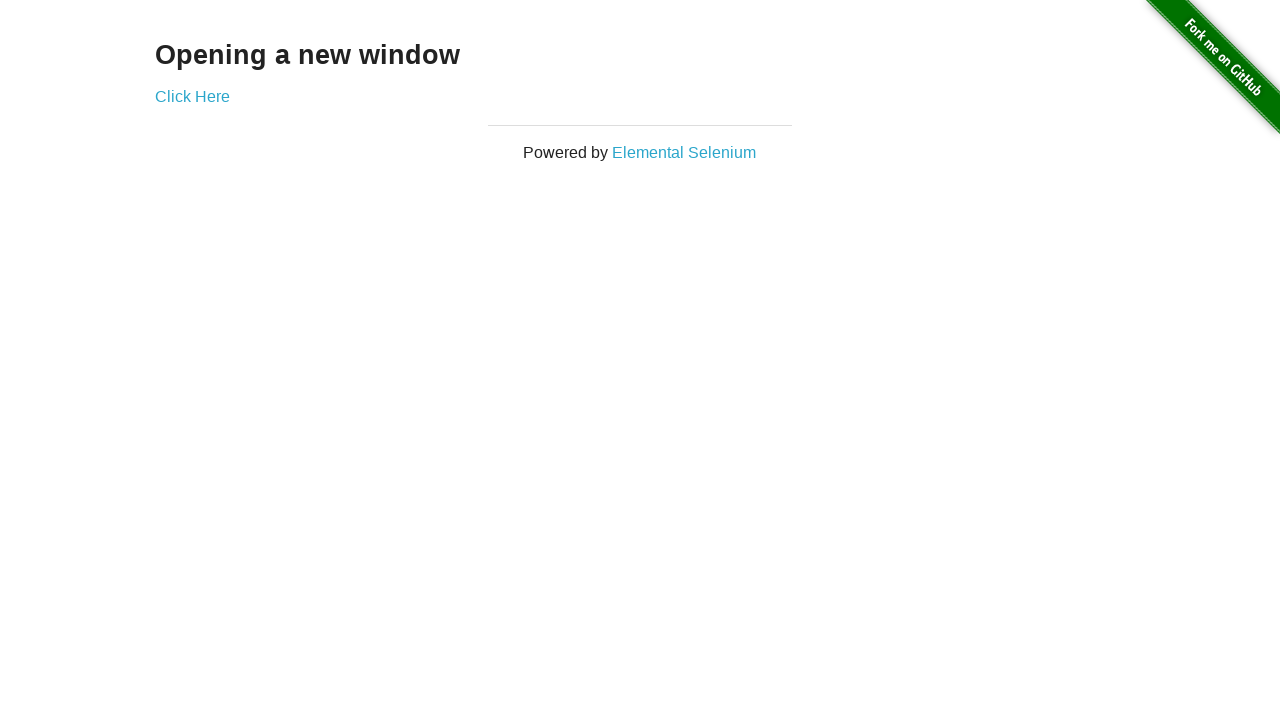

Clicked Click Here link to open new window at (192, 96) on xpath=//a[text()='Click Here']
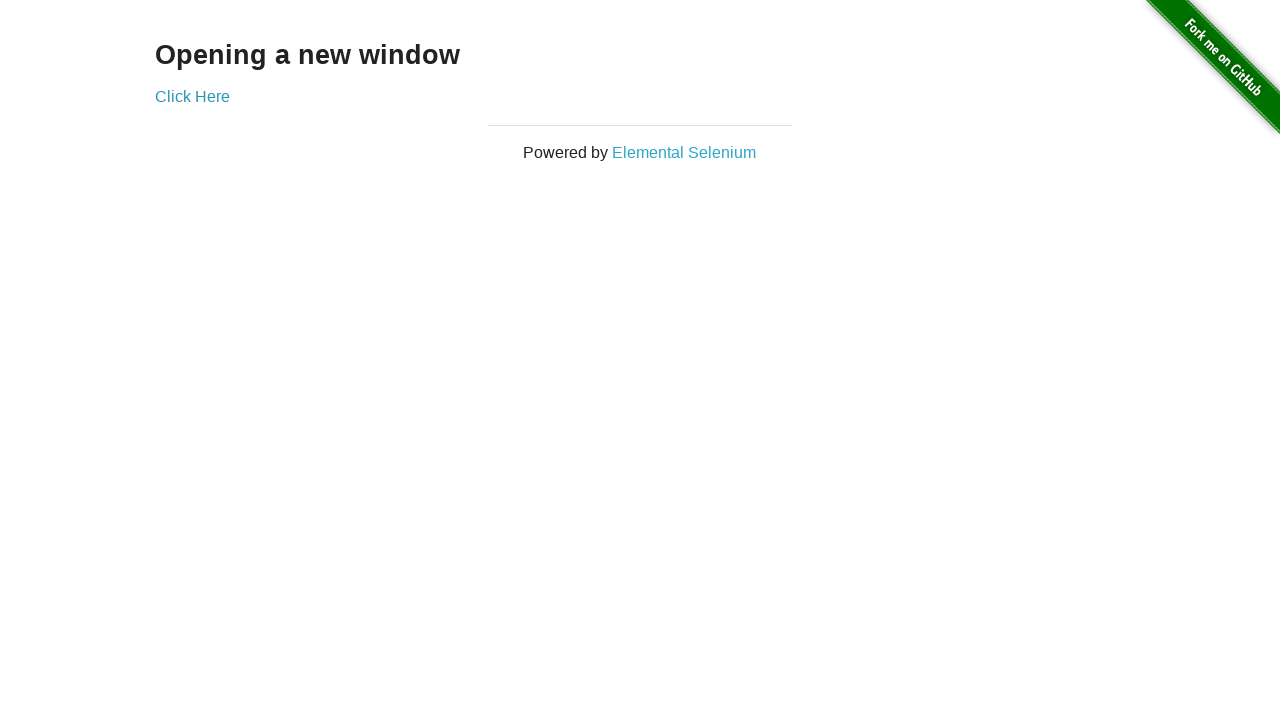

New window popup captured
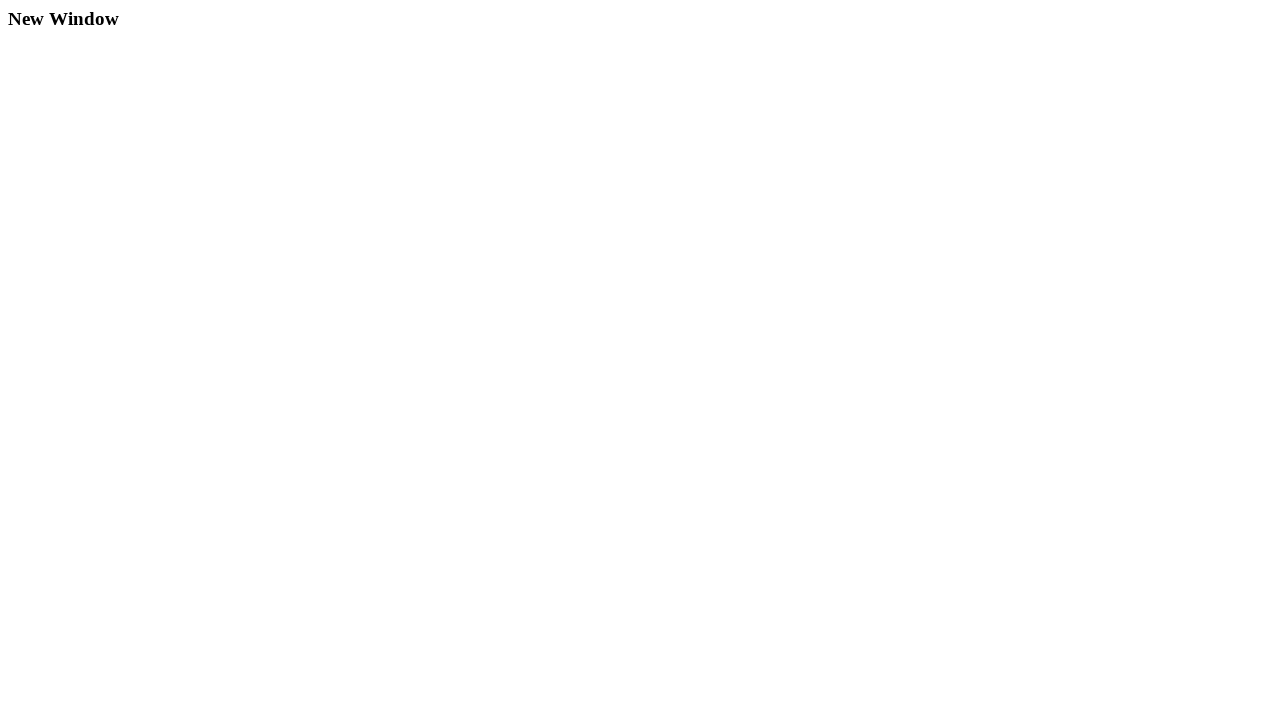

Verified new window contains 'New Window' heading
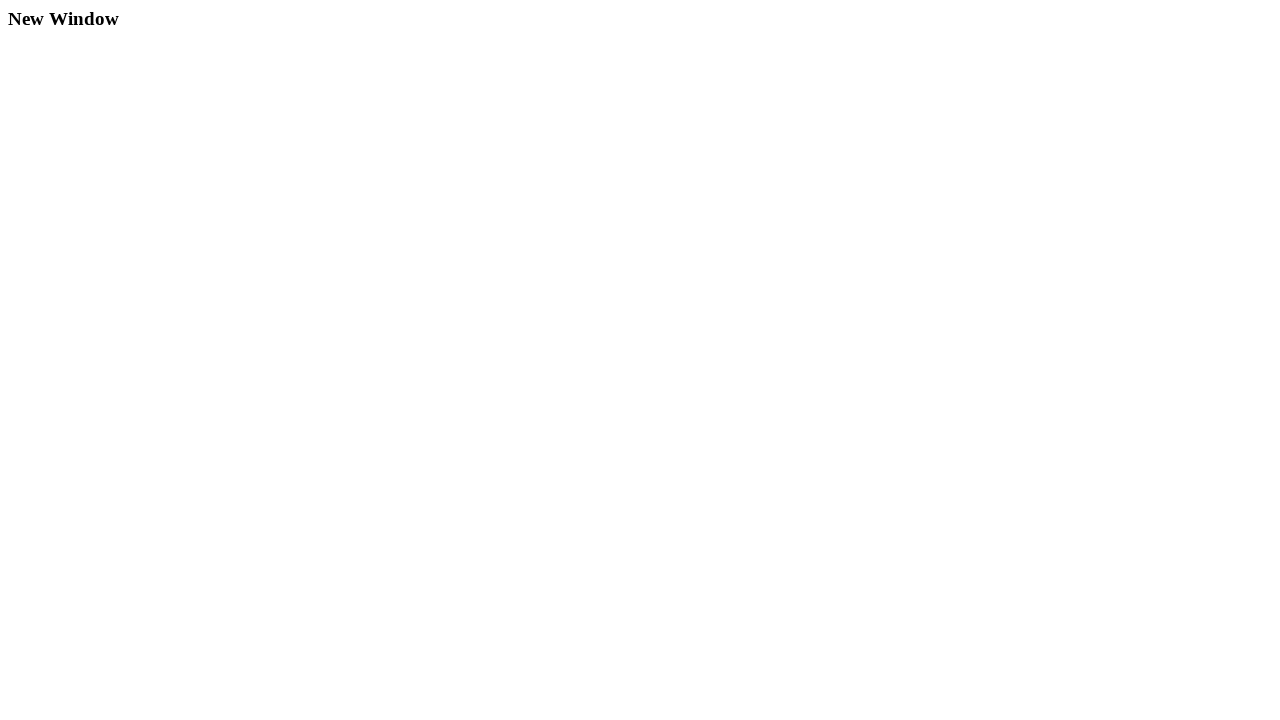

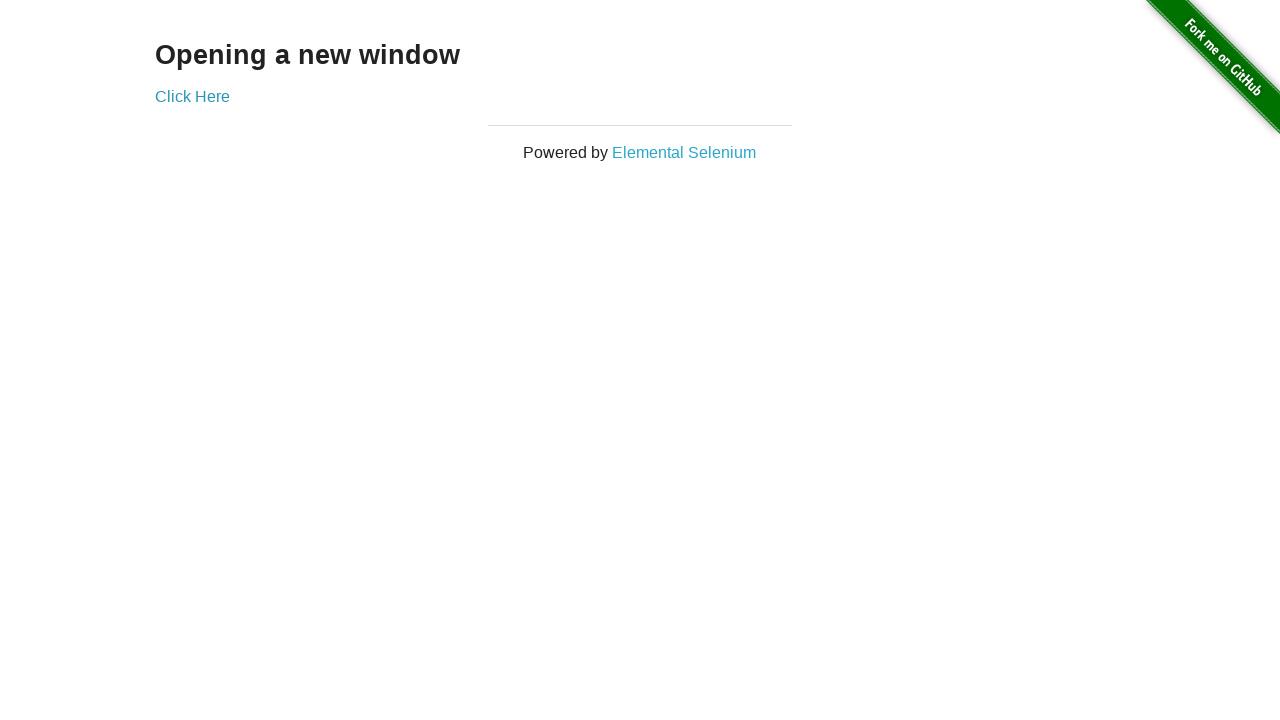